Tests adding a product to cart and then navigating to checkout page via header menu

Starting URL: http://intershop5.skillbox.ru/

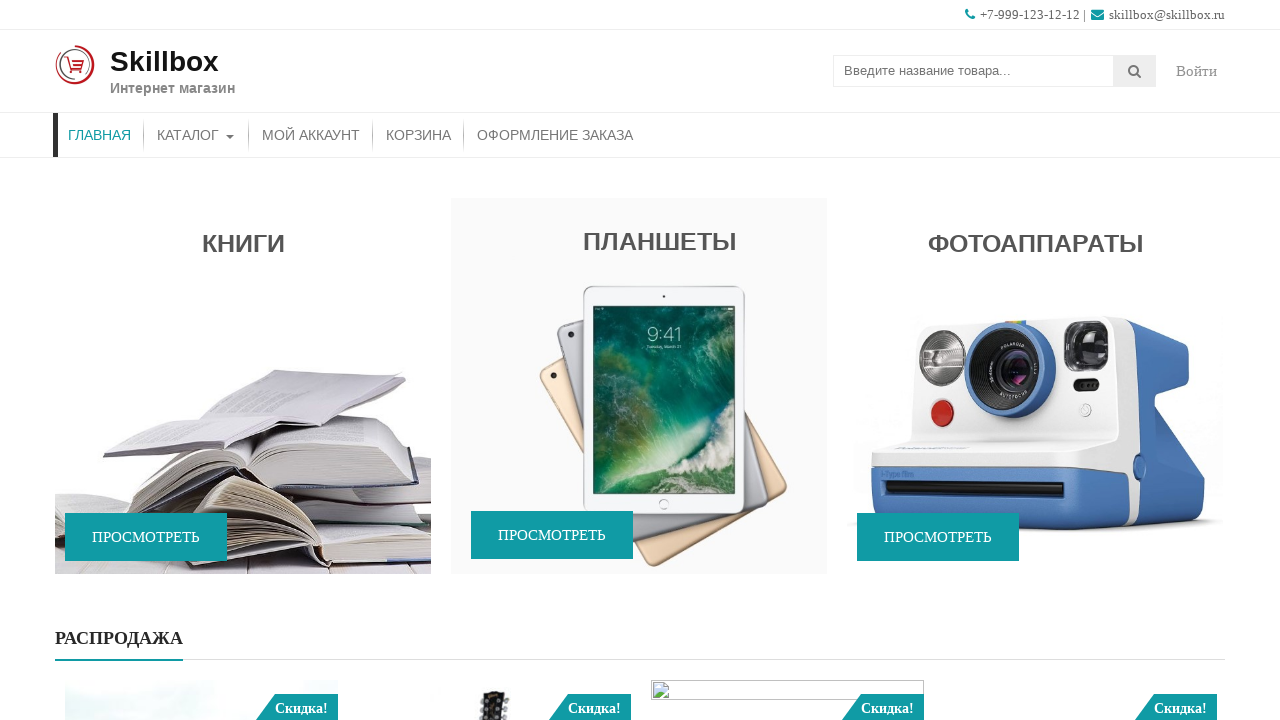

Clicked 'Add to Cart' button on first visible product at (494, 360) on (//li[contains(@aria-hidden, 'false')]//*[.= 'В корзину'])[1]
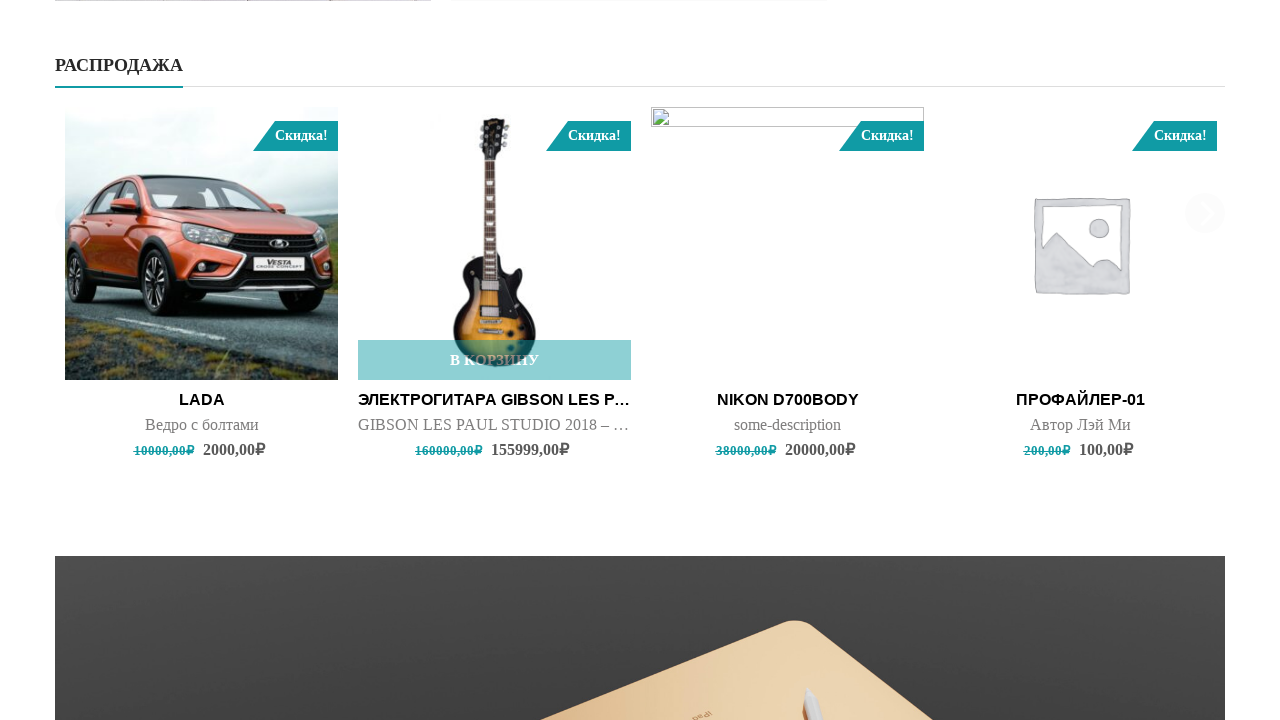

Confirmed product added to cart - 'More' button appeared
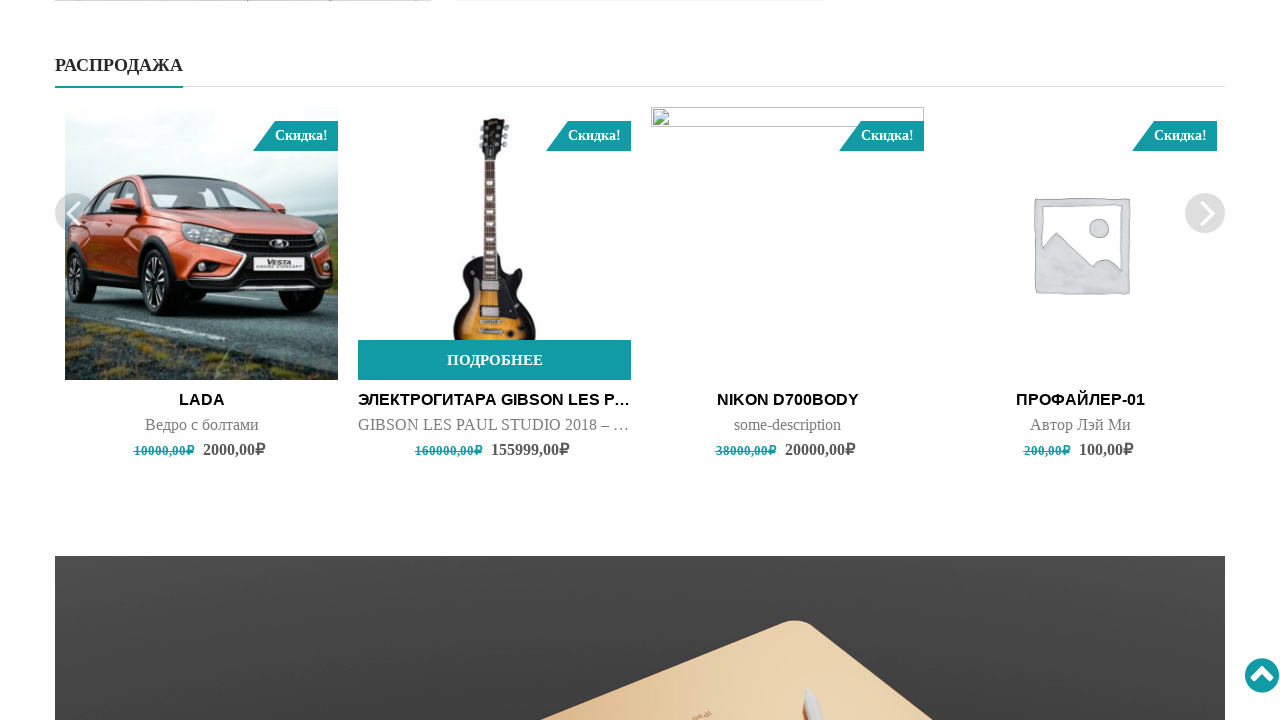

Clicked 'Checkout' link in header menu at (555, 135) on .store-menu [href$='checkout/']
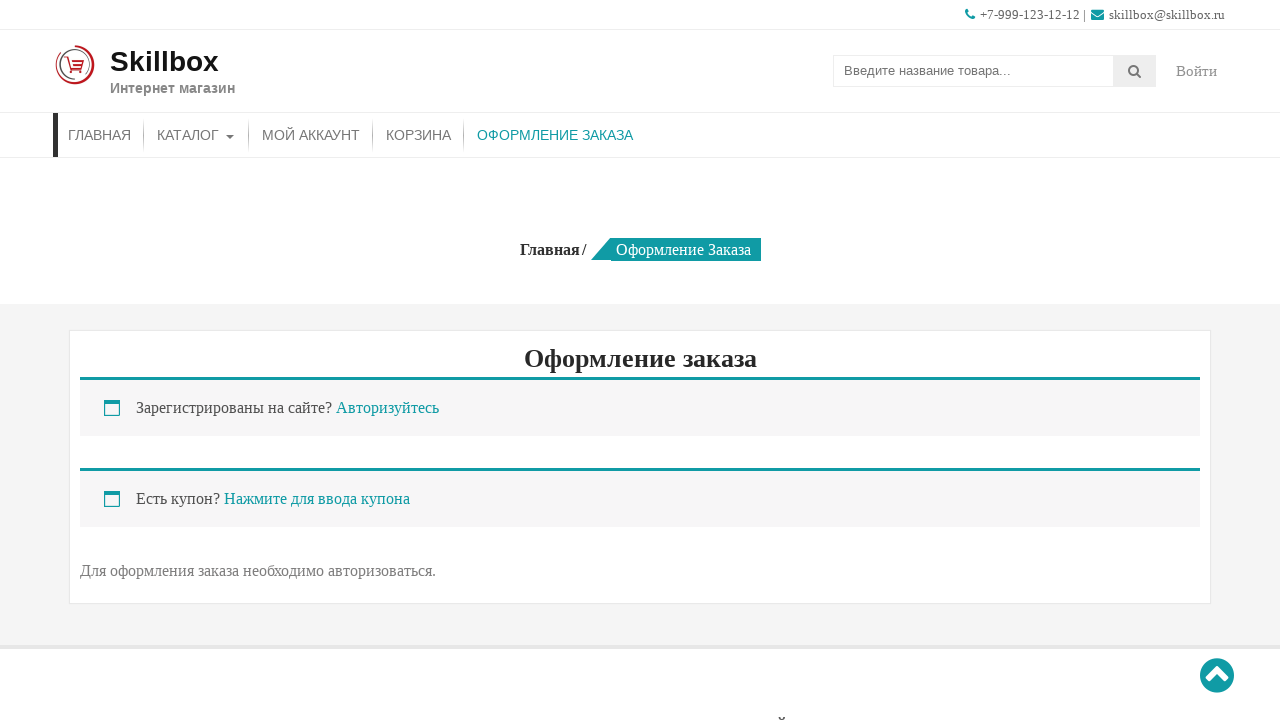

Checkout page loaded - page title is visible
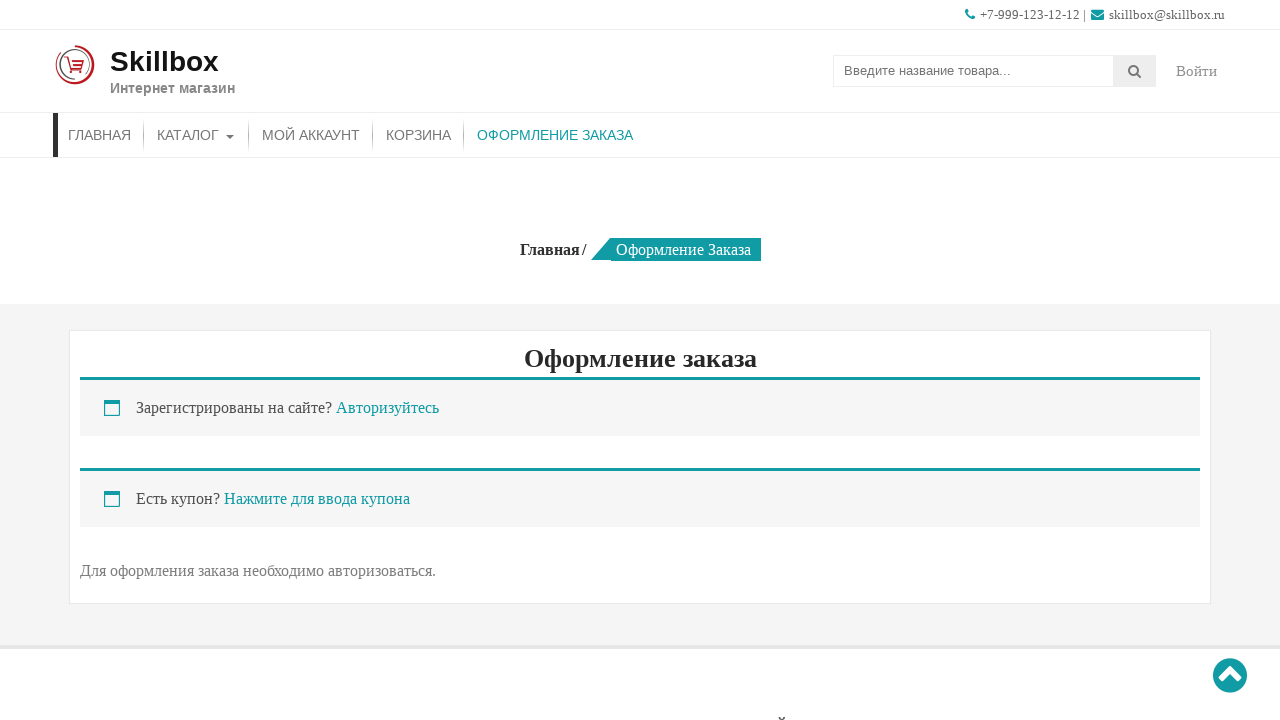

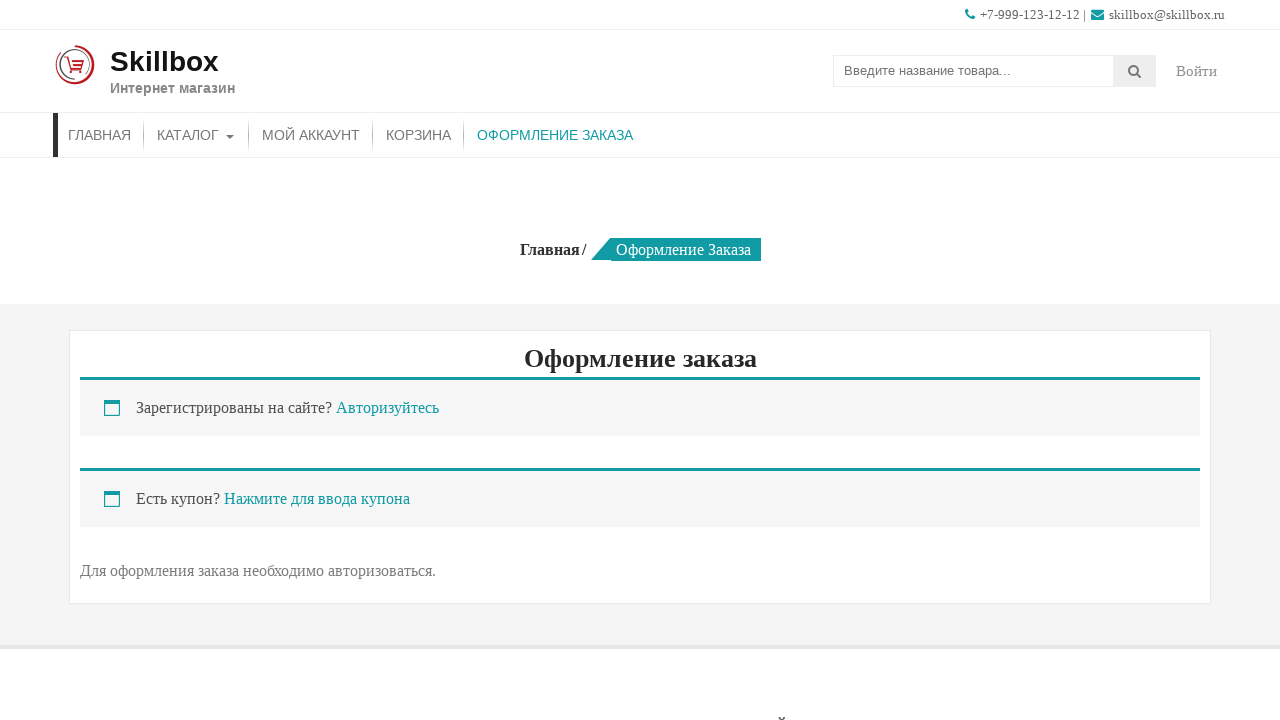